Navigates to a crypto news article page and verifies that the article content structure is present including title and content blocks

Starting URL: https://crypto.news/news/

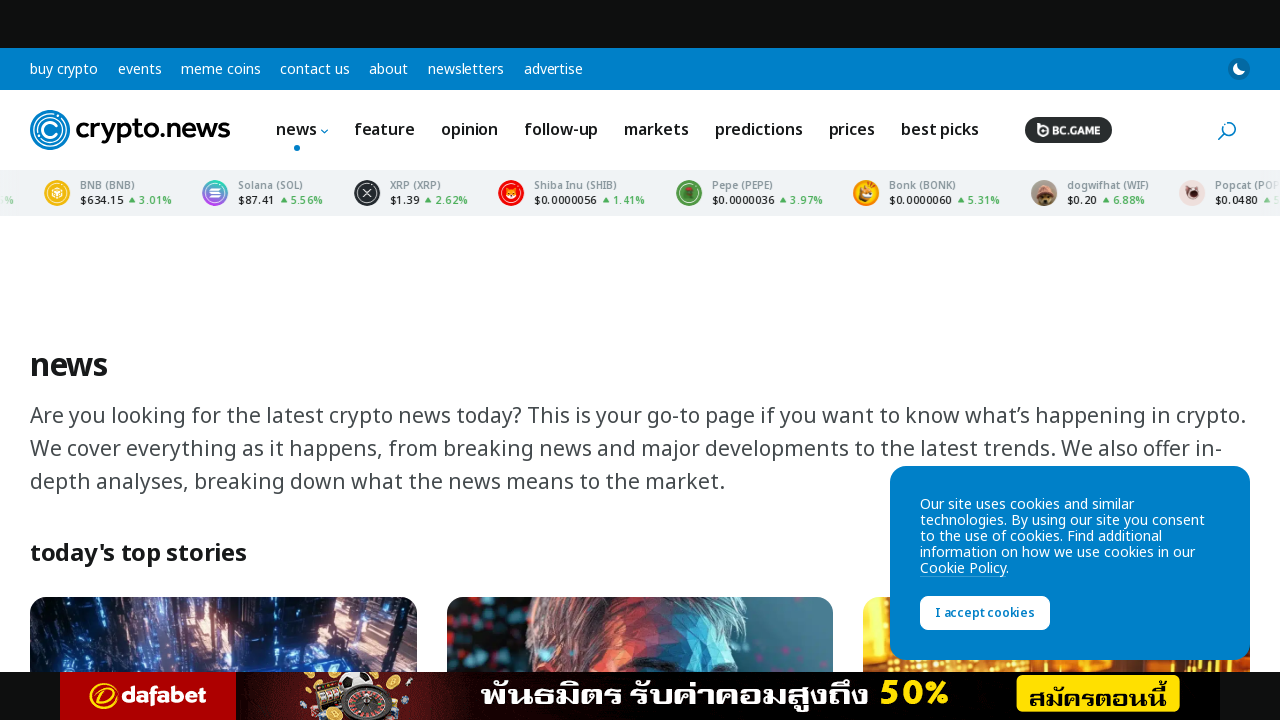

Navigated to crypto news page and waited for article list to load
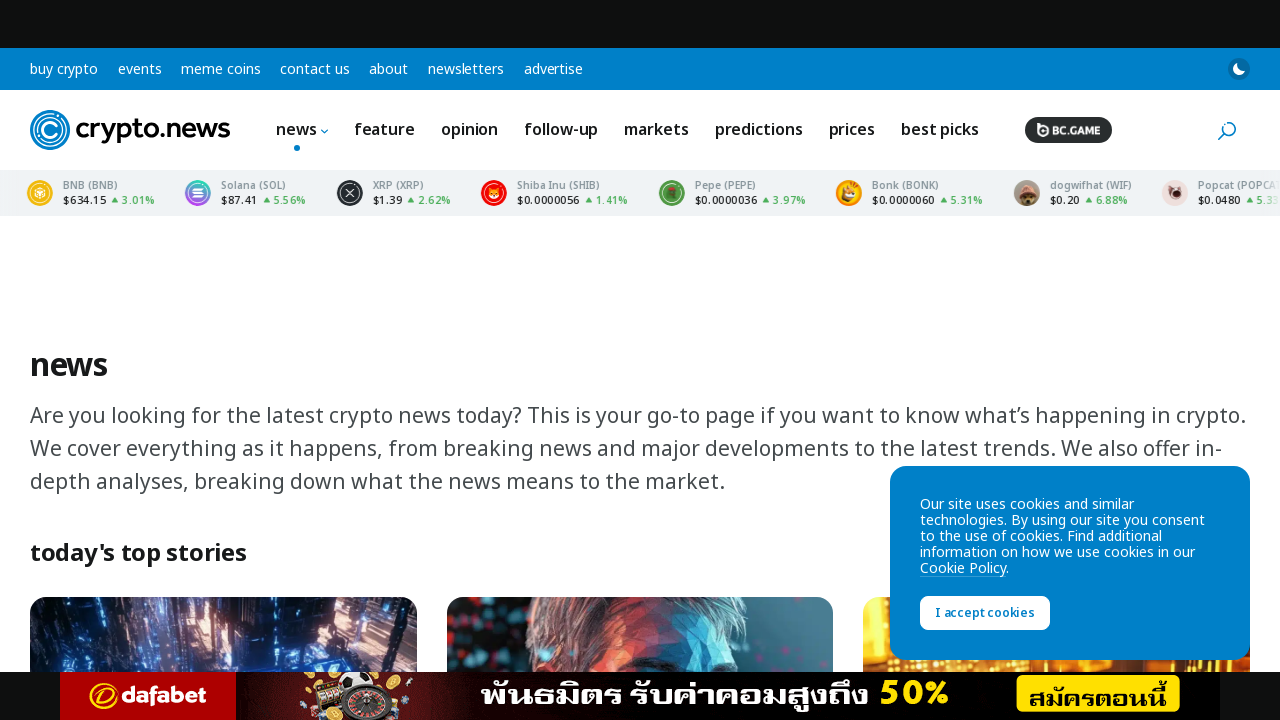

Clicked on the first article in the news list at (192, 348) on a.post-loop__link >> nth=0
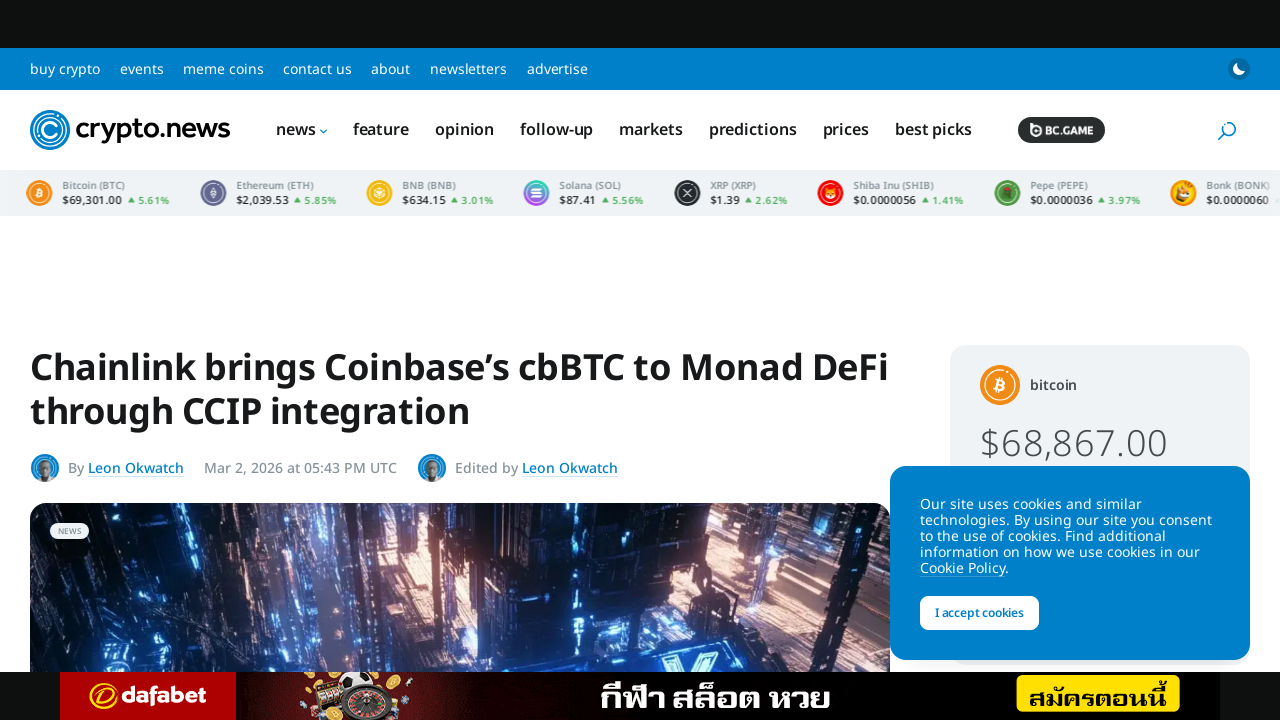

Article title loaded on detail page
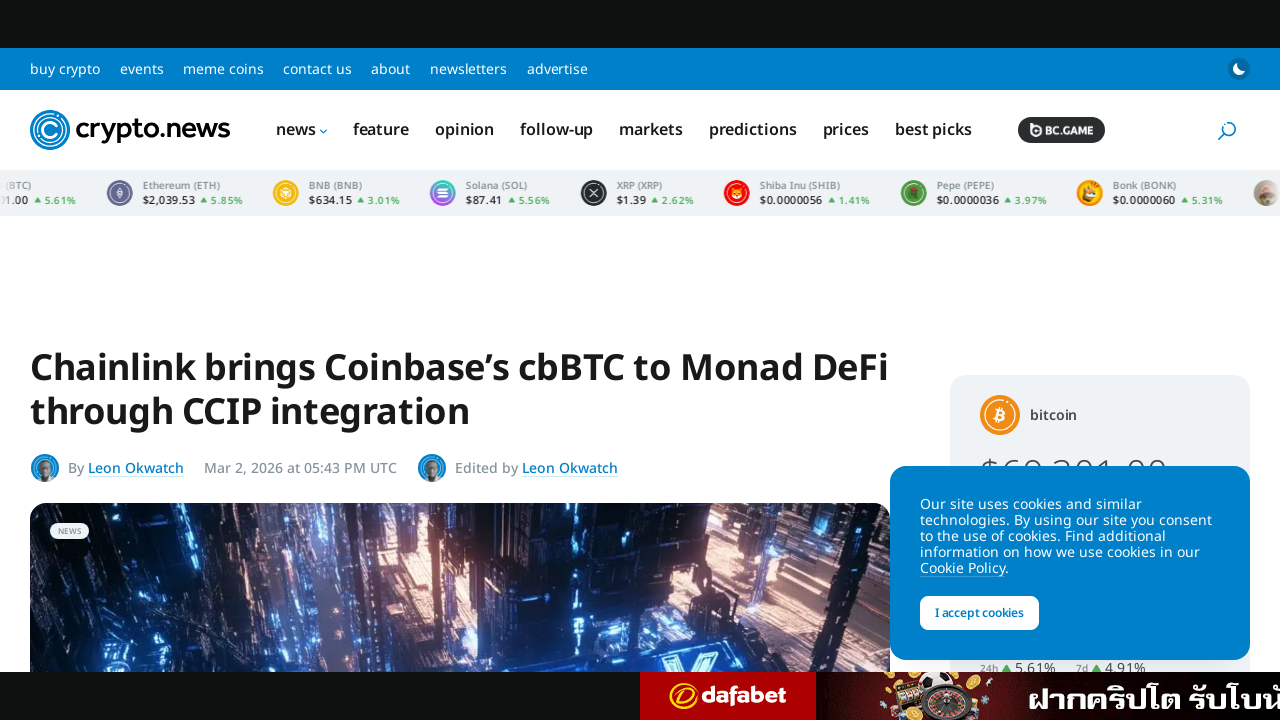

Article content blocks loaded, verifying content structure is present
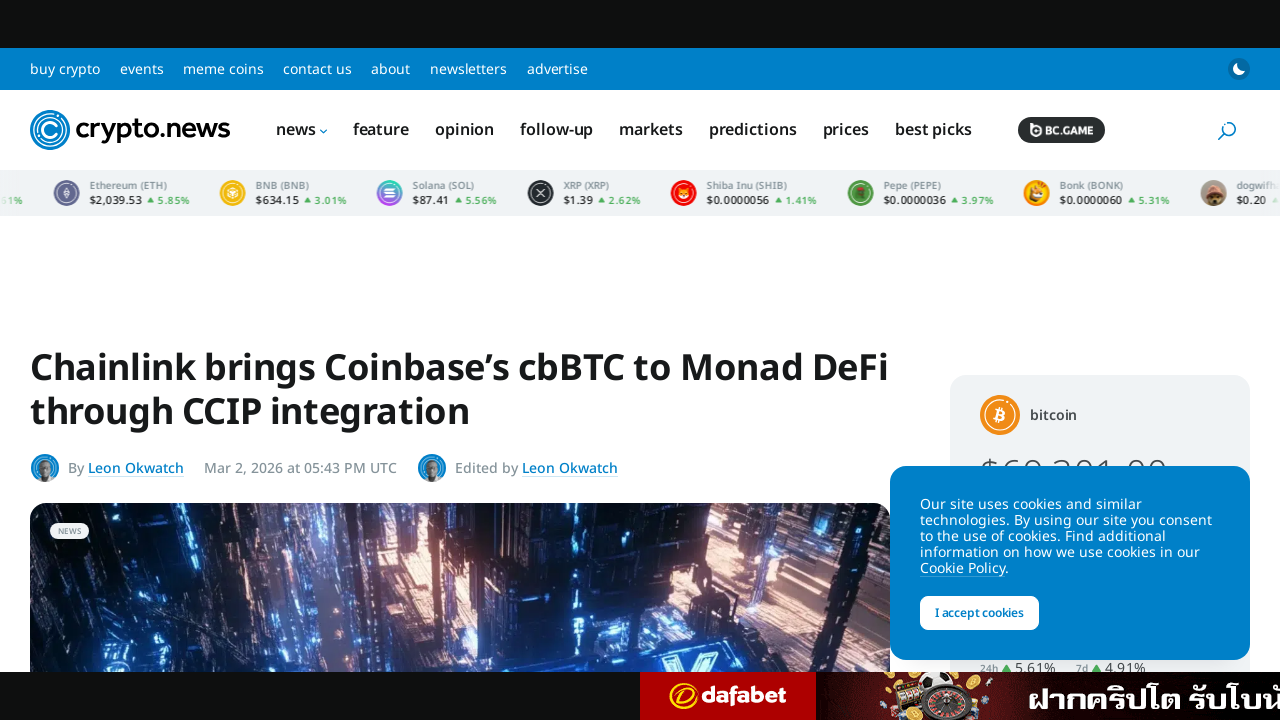

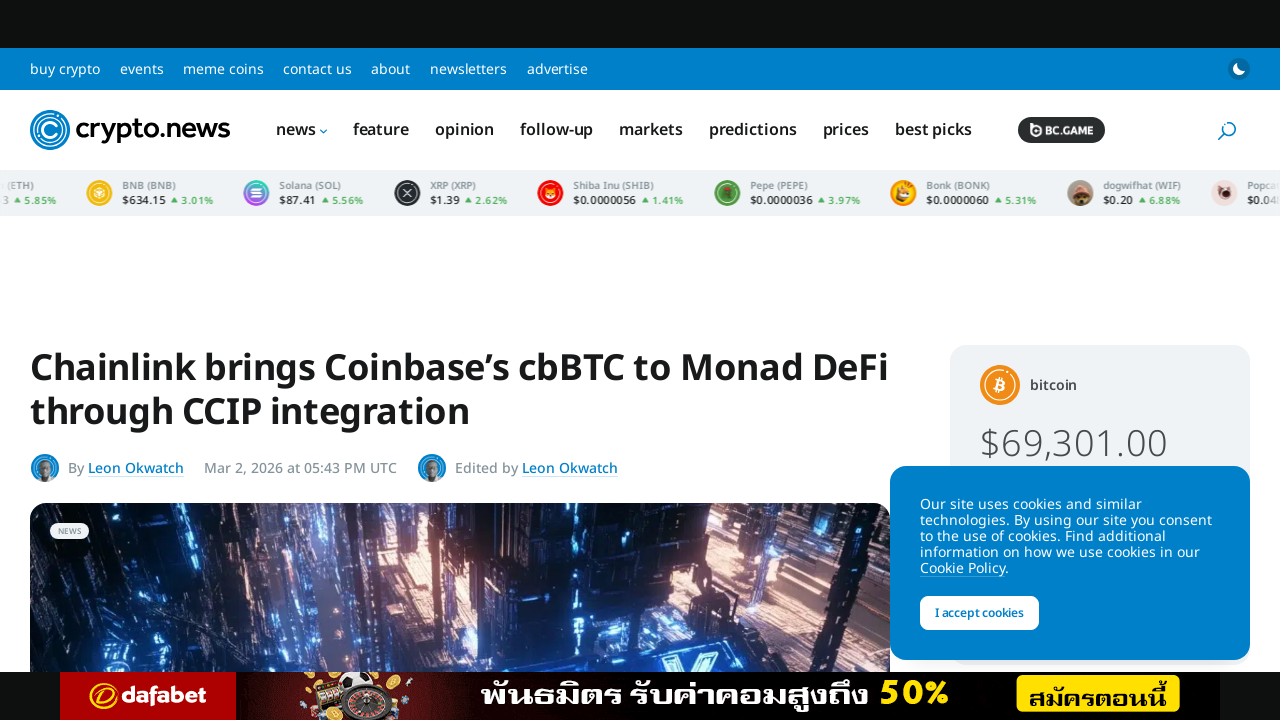